Tests a text box form by filling in name, email, current address, and permanent address fields, then submitting and verifying the displayed output matches the input.

Starting URL: https://demoqa.com/text-box

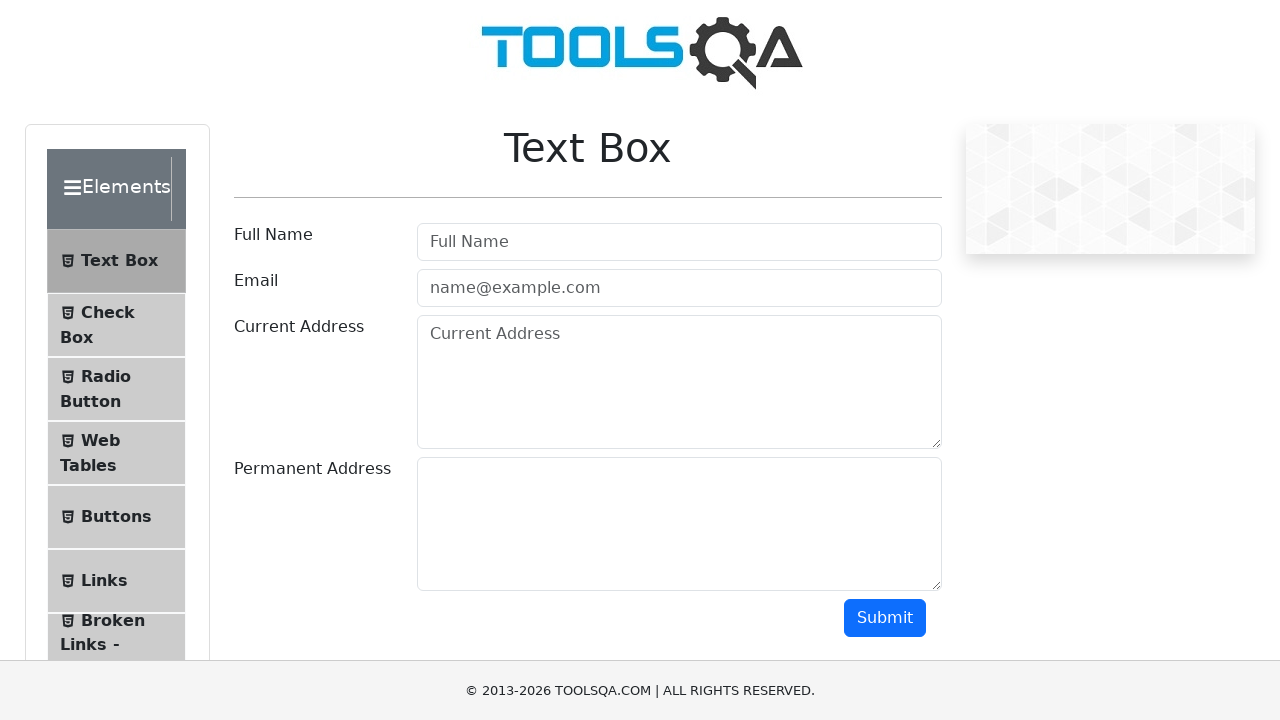

Filled full name field with 'SelFullname1' on #userName
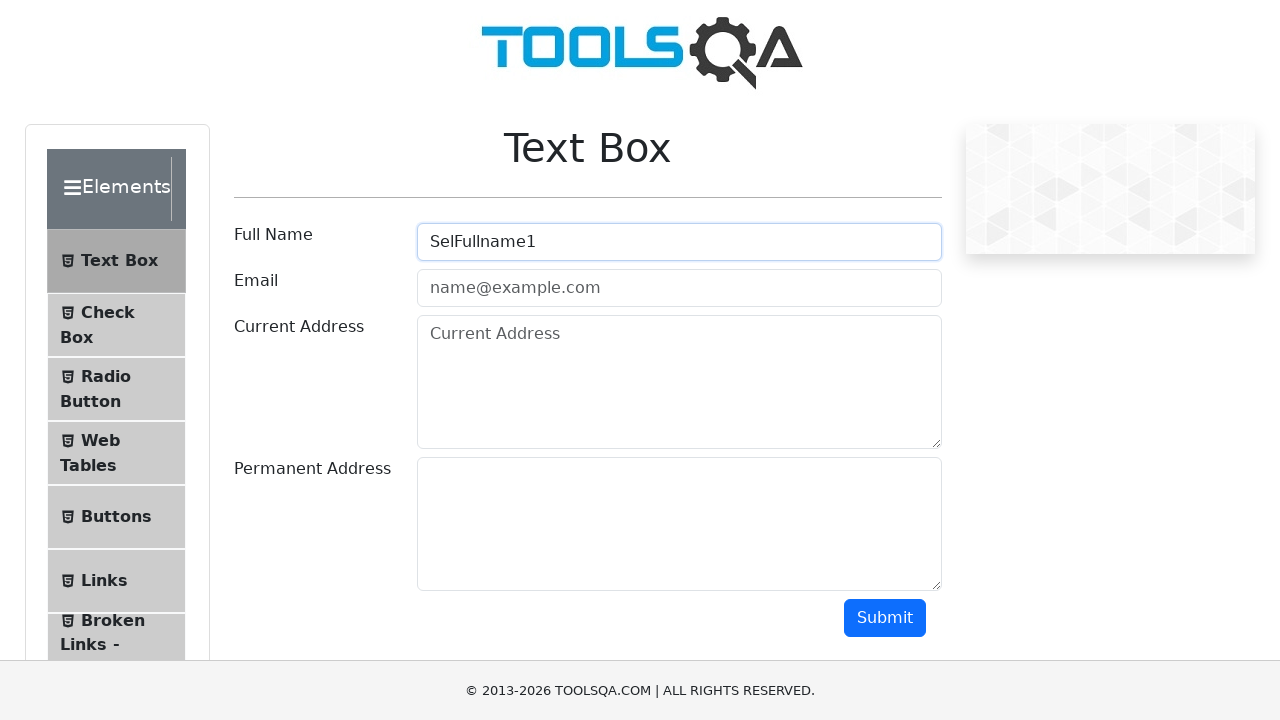

Filled email field with 'email1@email.com' on #userEmail
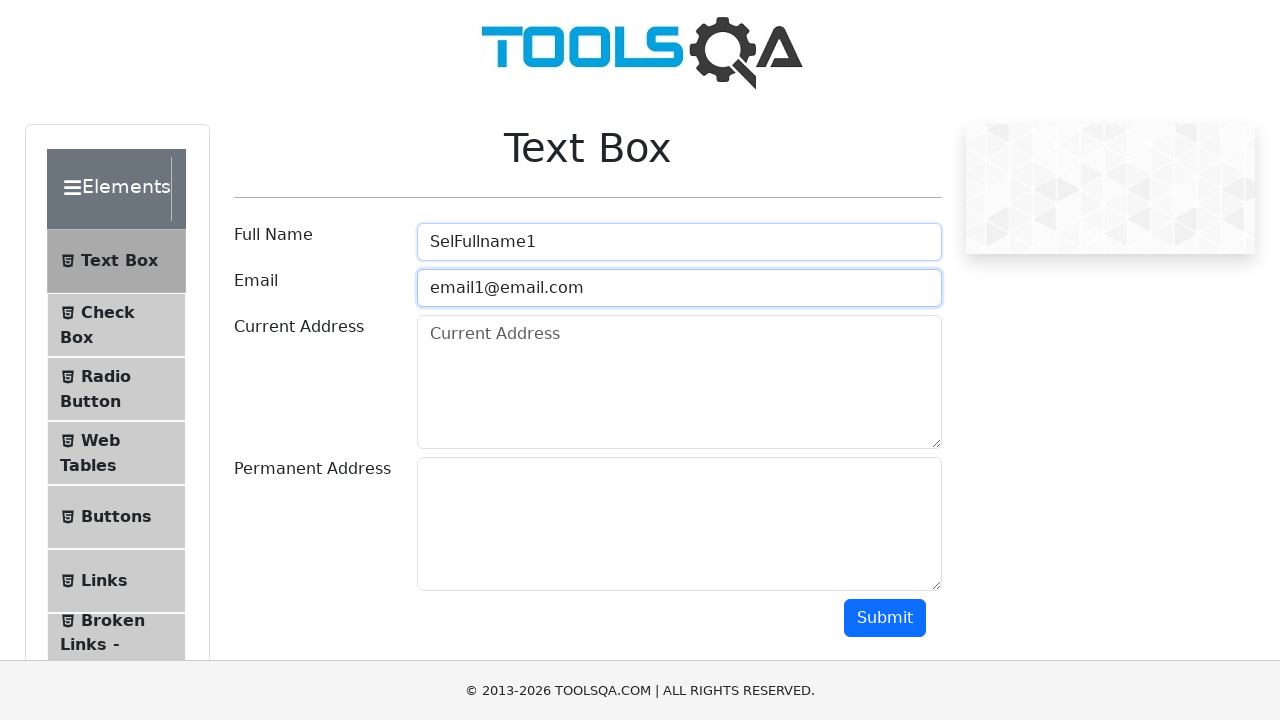

Filled current address field with 'Current Address1Address1' on #currentAddress
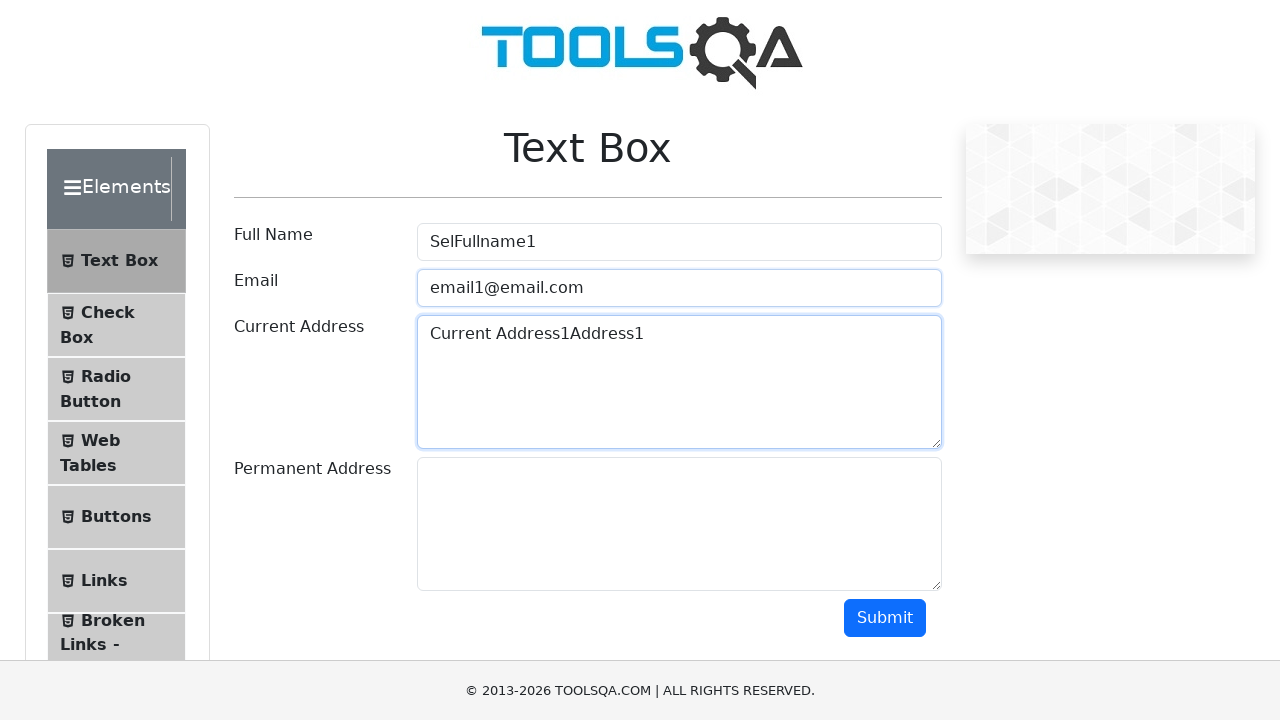

Filled permanent address field with 'Permanent text 1' on #permanentAddress
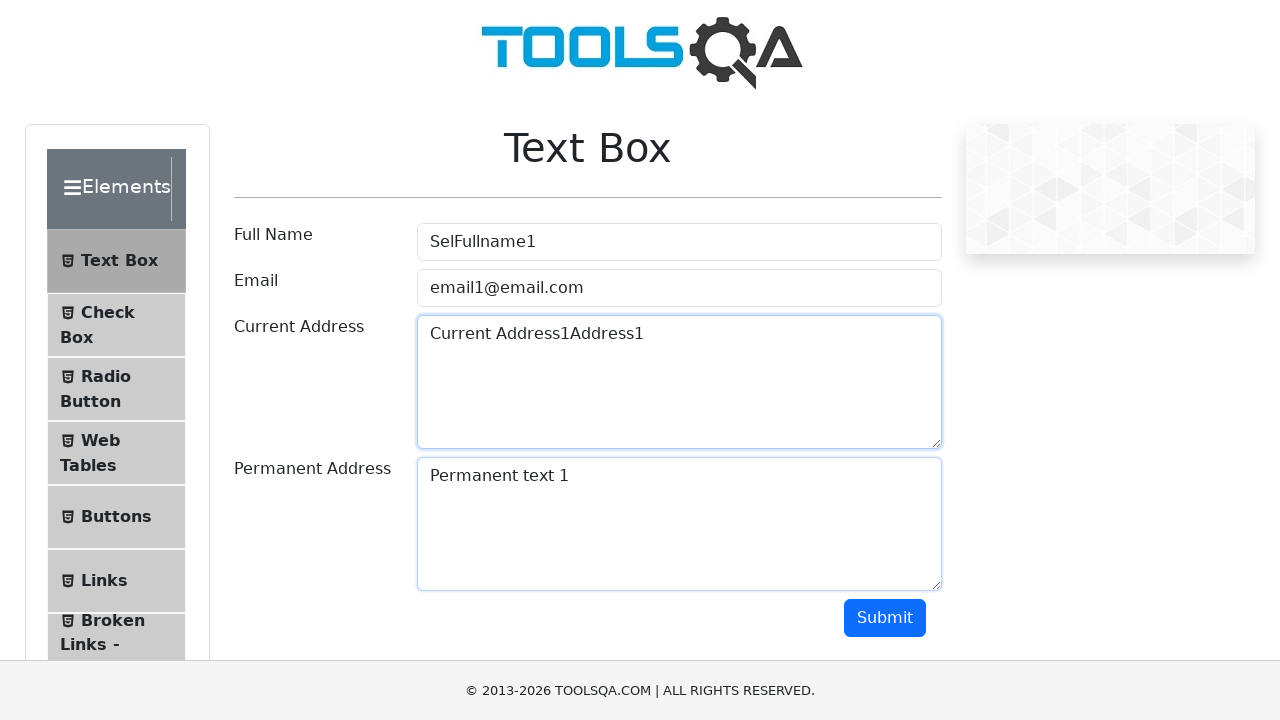

Clicked submit button to submit form at (885, 618) on #submit
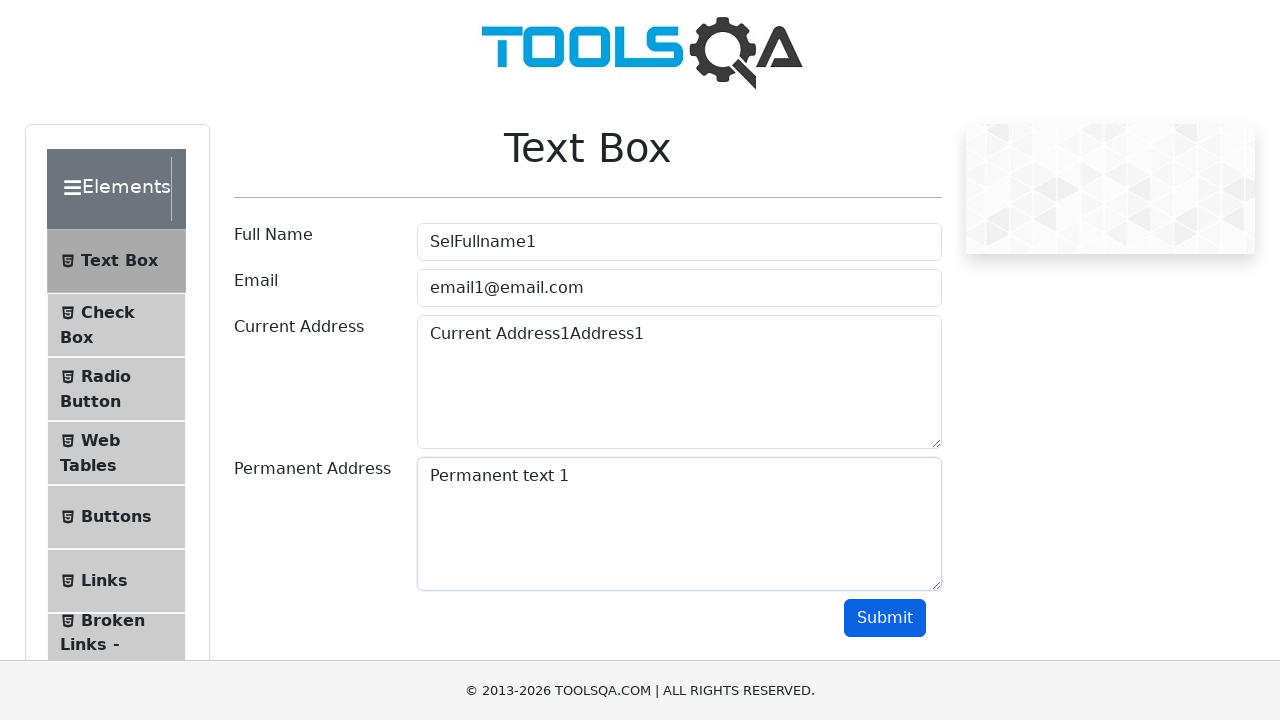

Output name field appeared after form submission
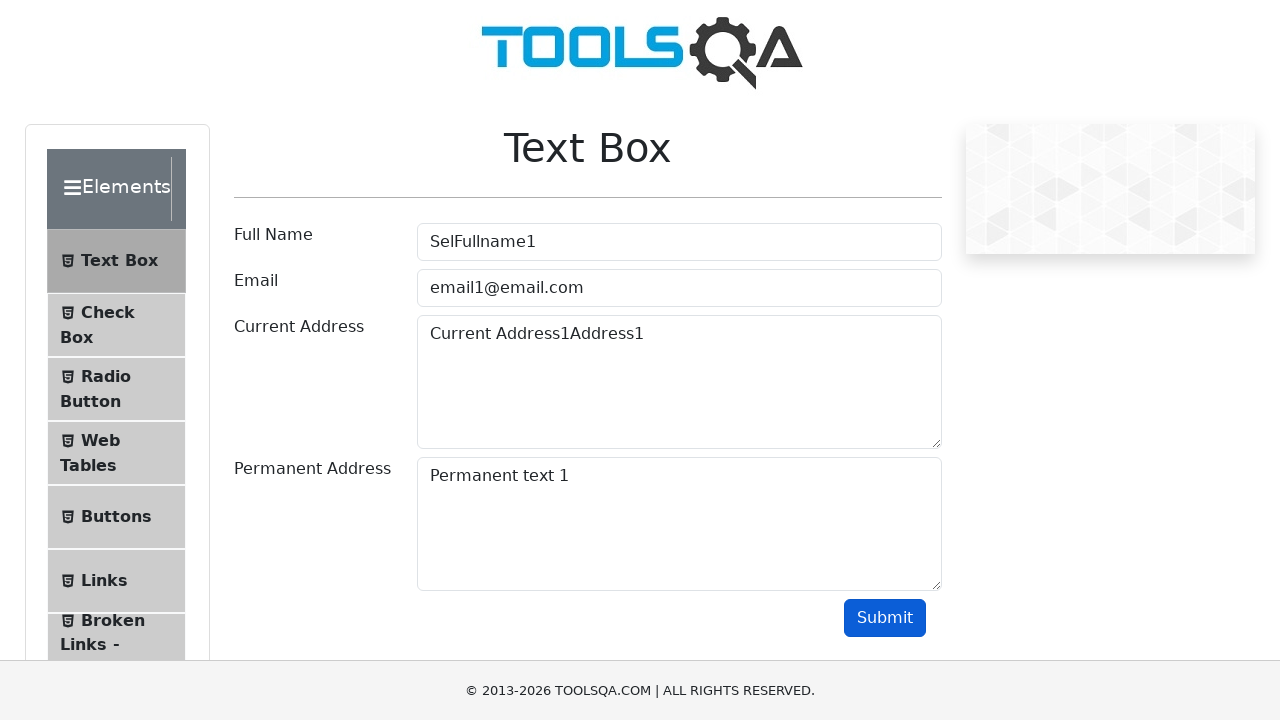

Retrieved output name field text content
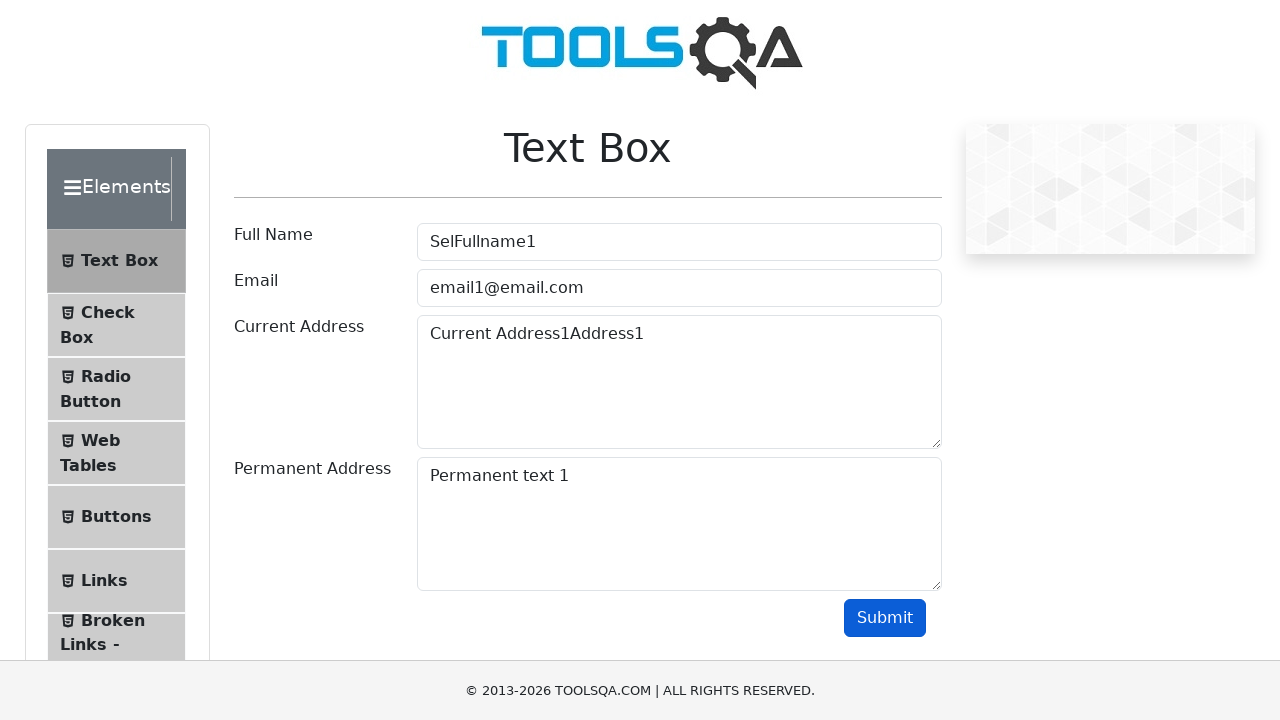

Verified output name matches input 'Name:SelFullname1'
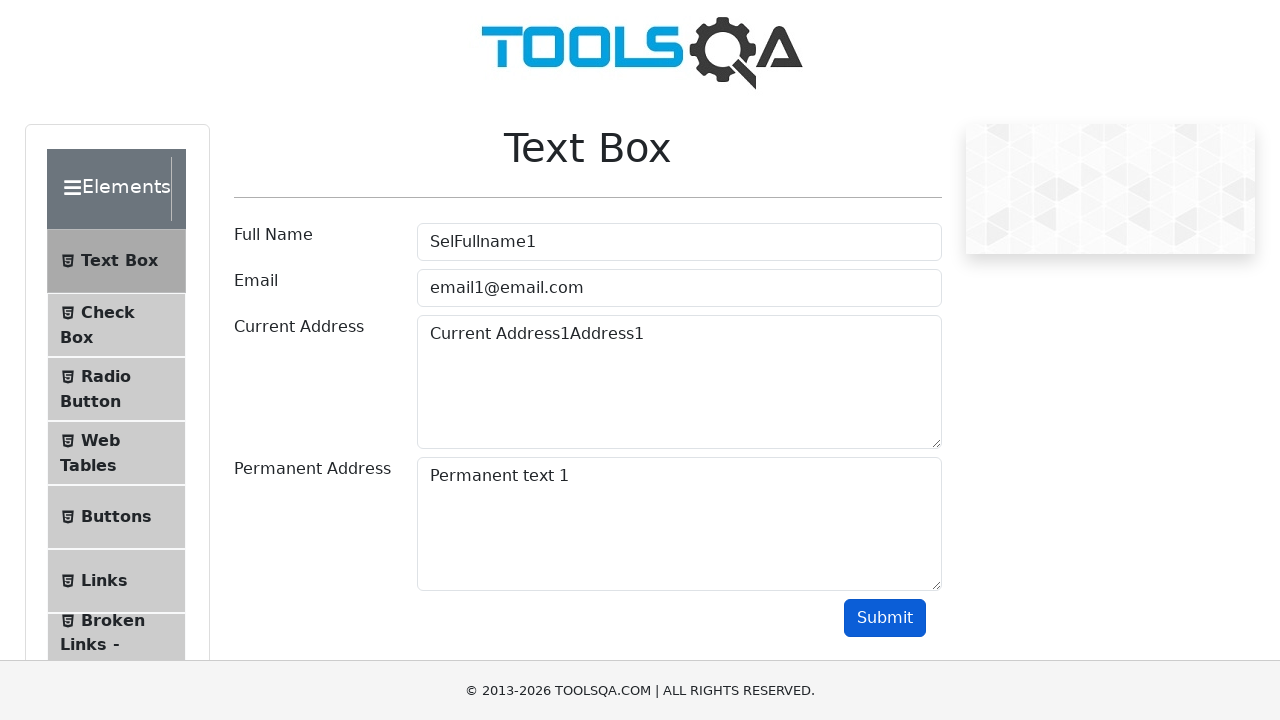

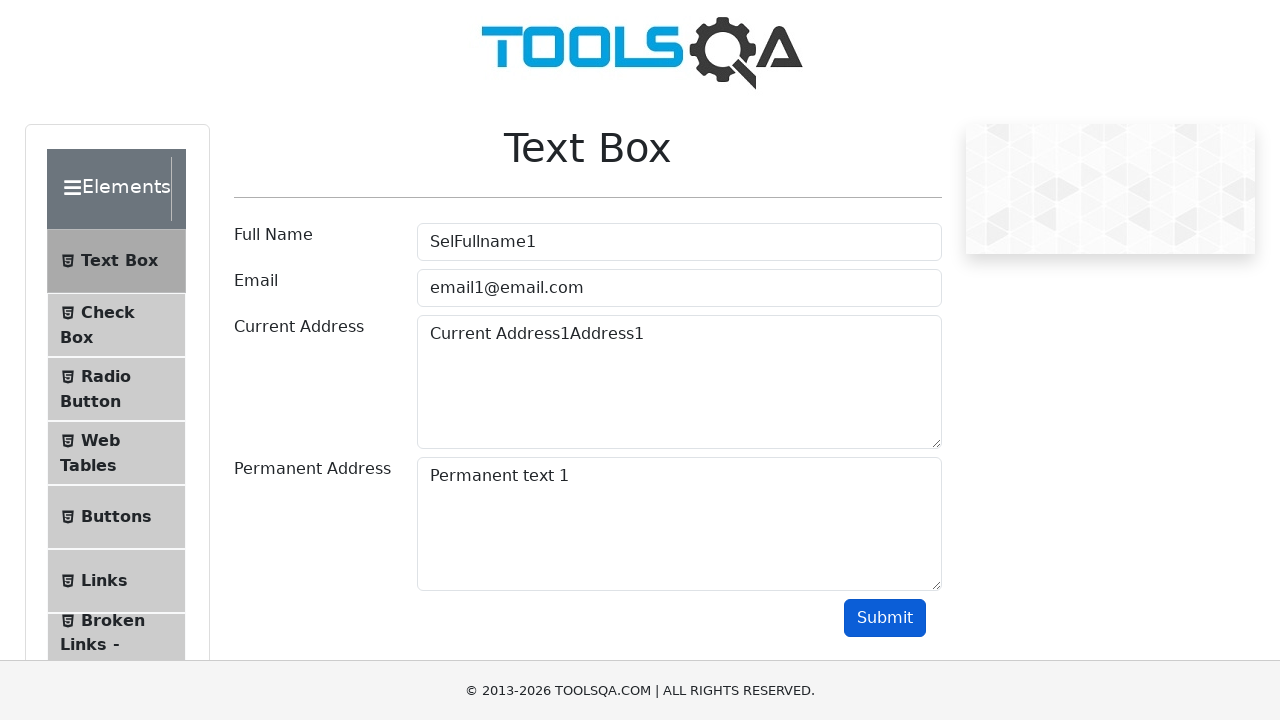